Navigates to a course listing page and scrolls to load all dynamically loaded content, then verifies that course cards are displayed on the page.

Starting URL: https://findig.sh/web/guest/kurse

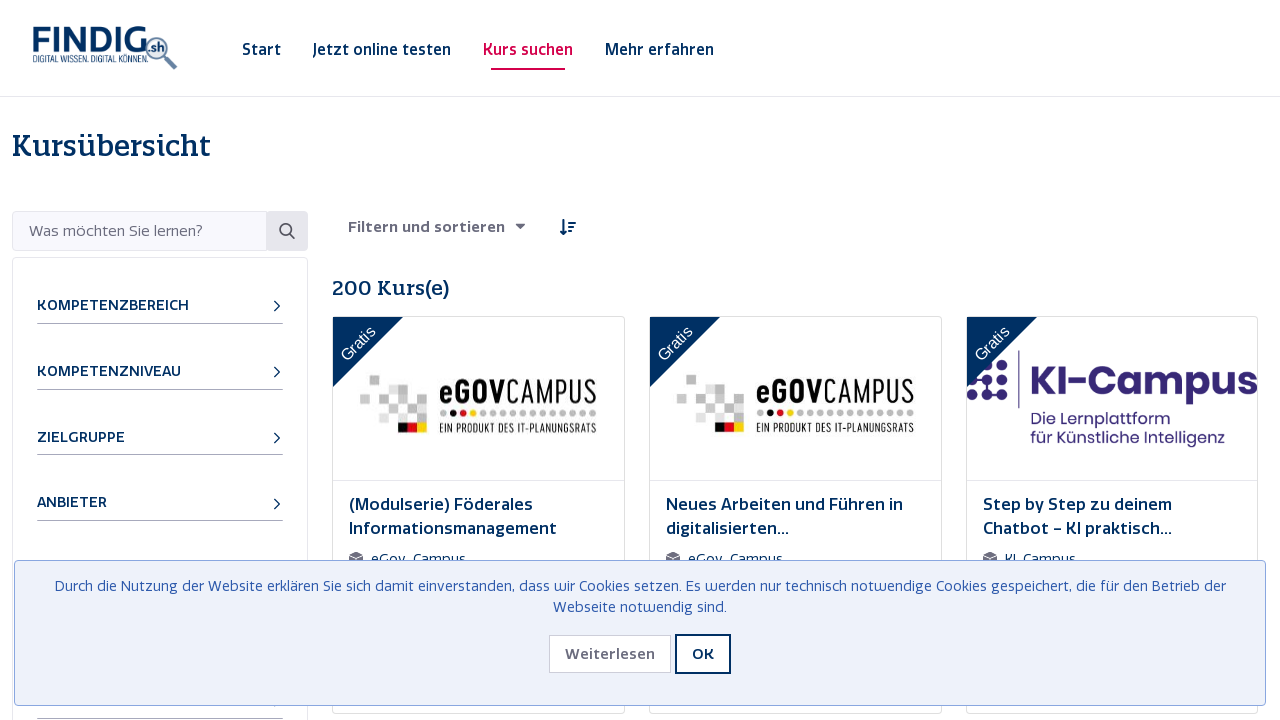

Navigated to course listing page at https://findig.sh/web/guest/kurse
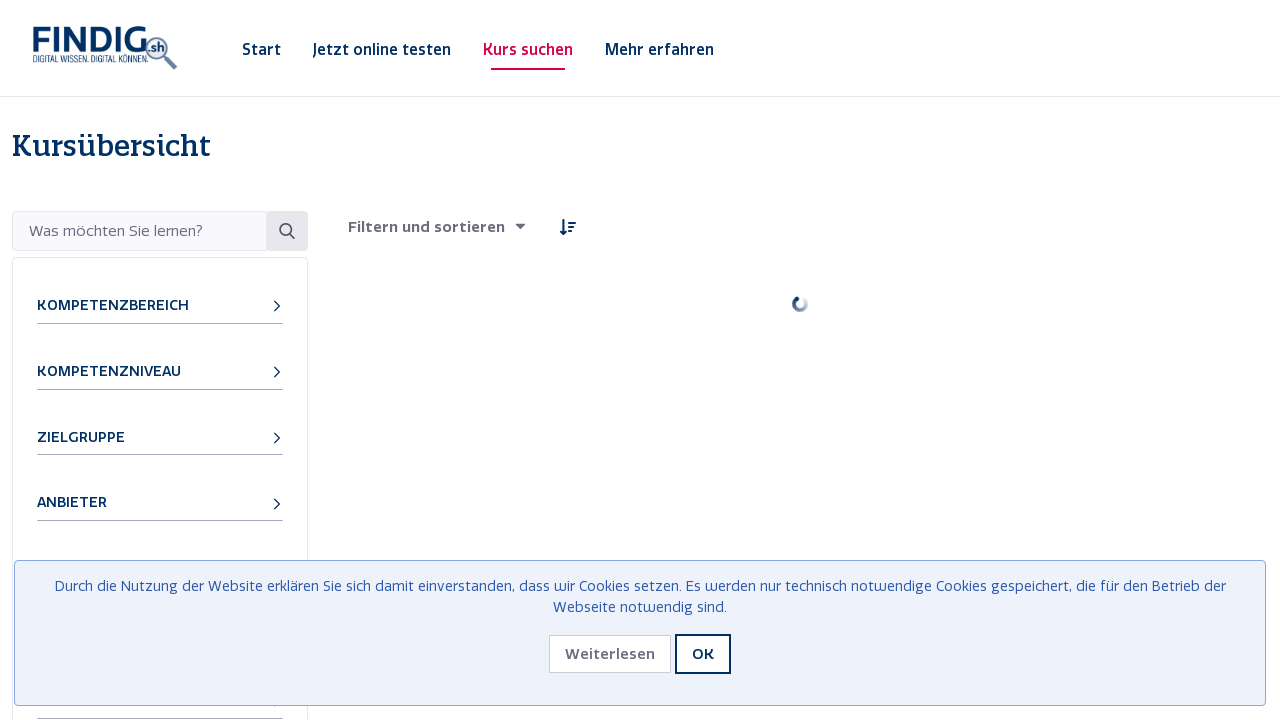

Scrolled to bottom of page to load more content
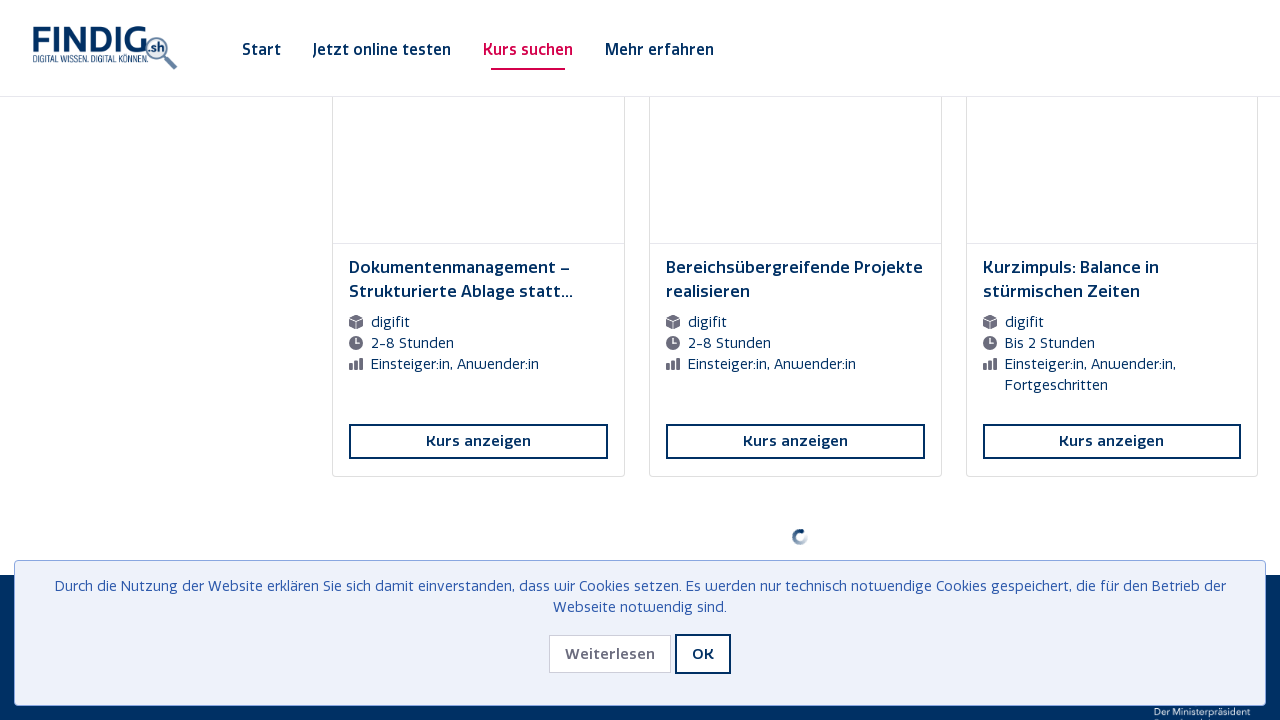

Waited 500ms for new content to load
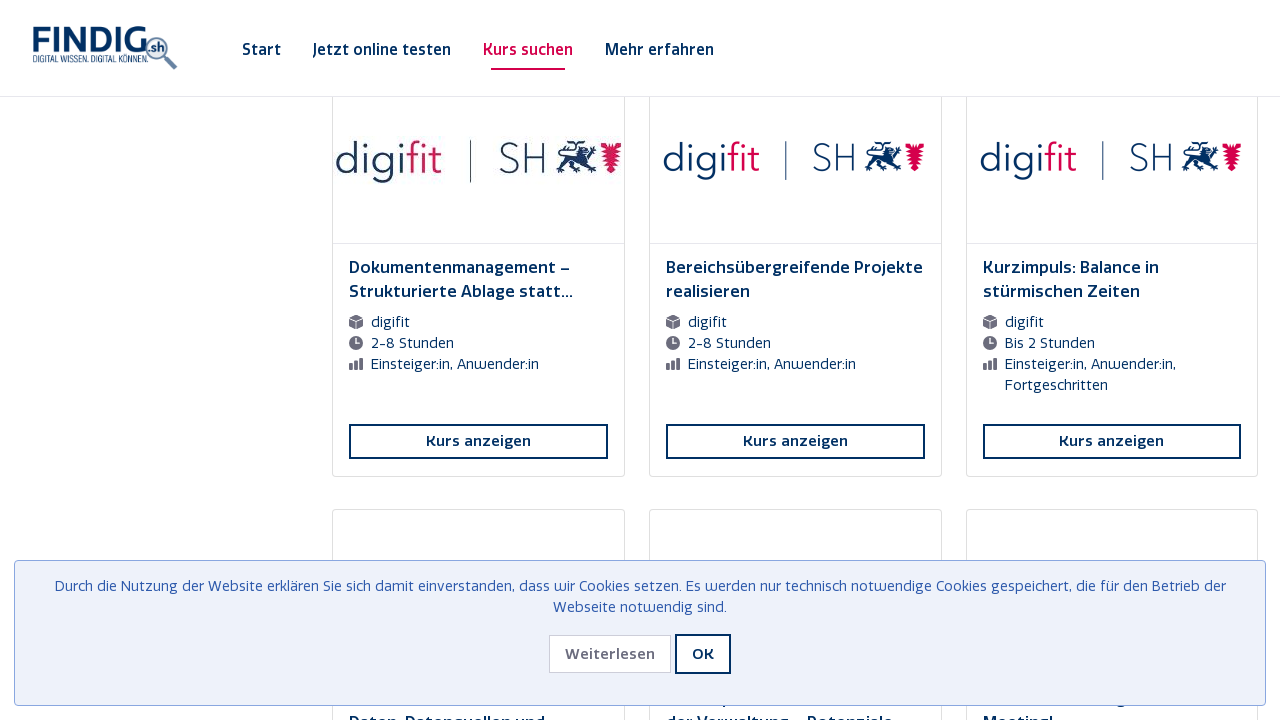

Scrolled to bottom of page to load more content
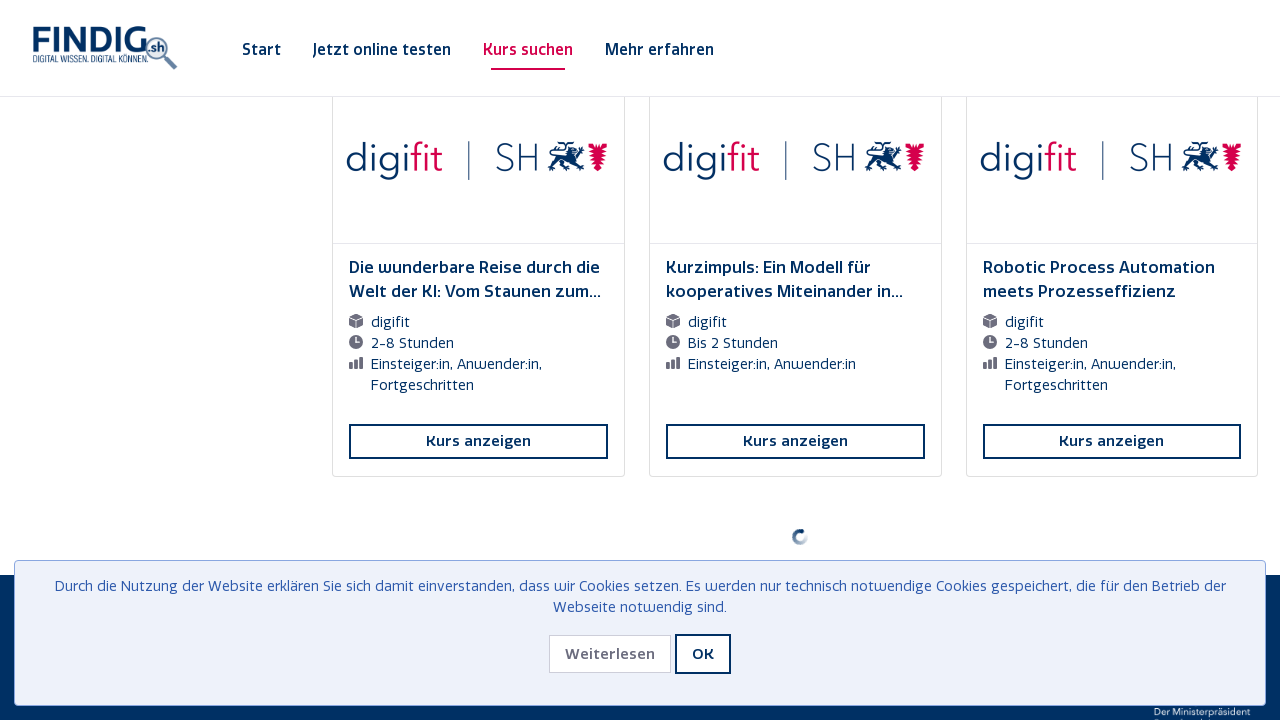

Waited 500ms for new content to load
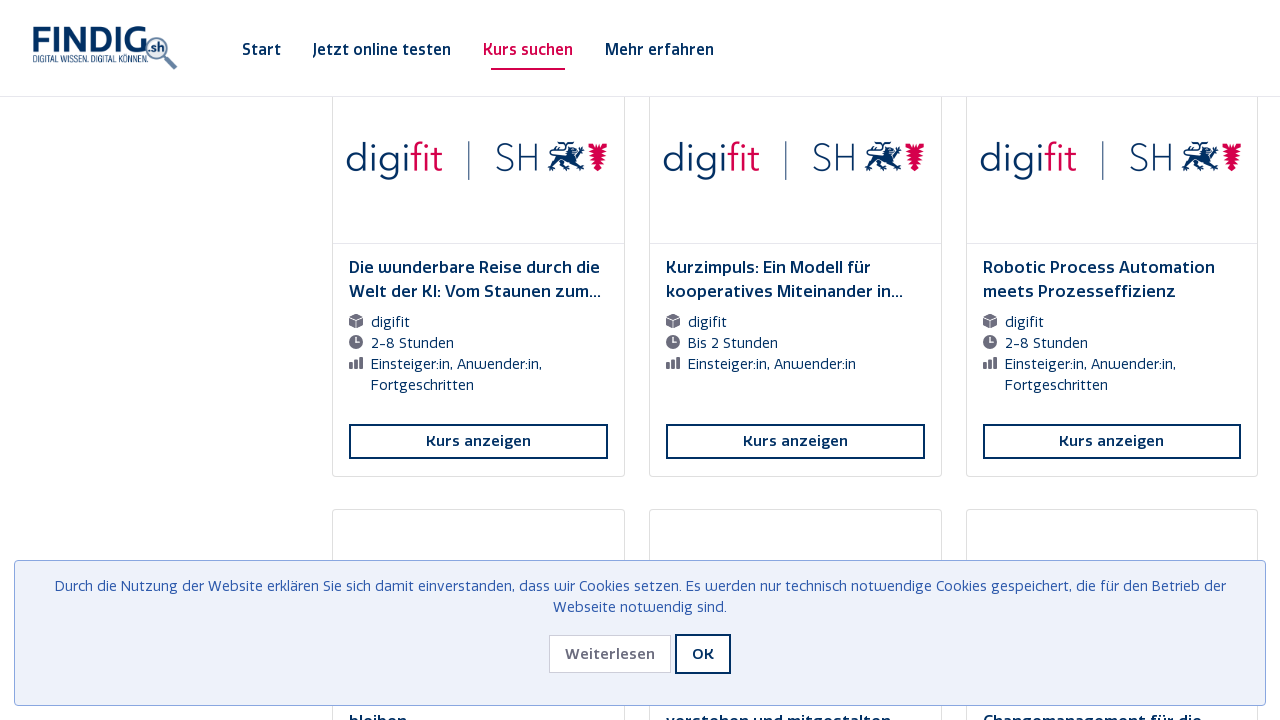

Scrolled to bottom of page to load more content
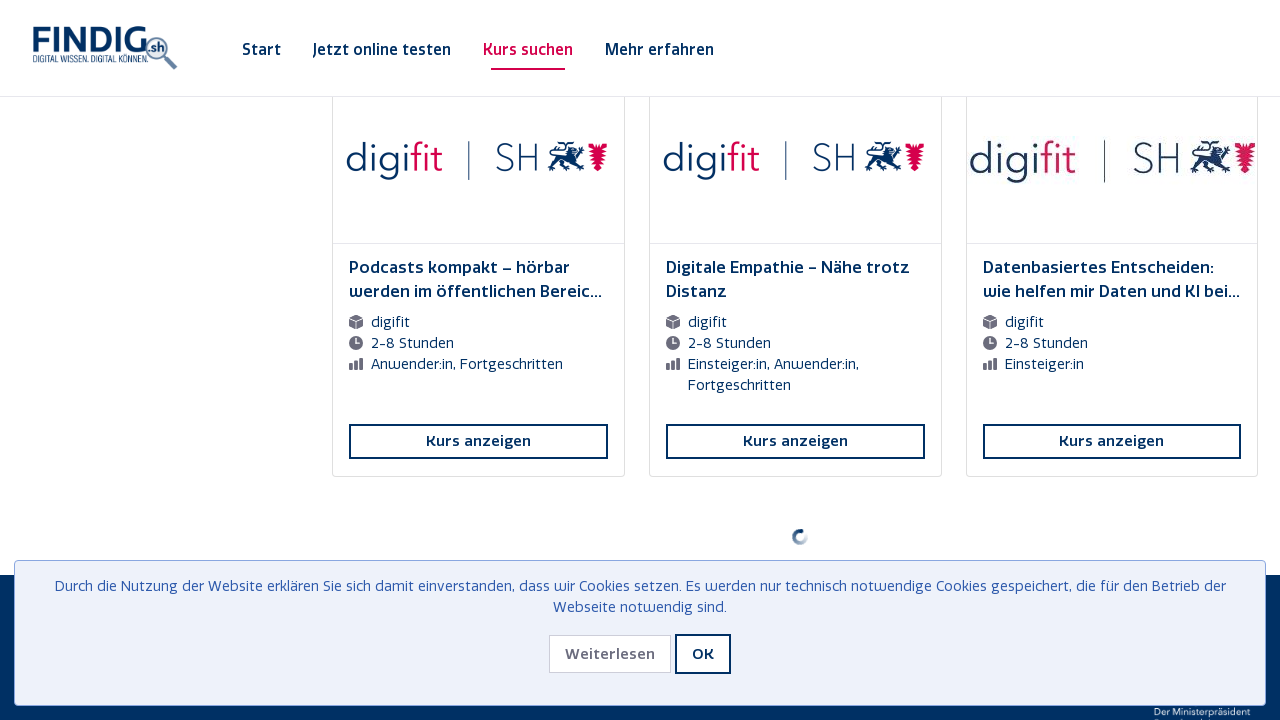

Waited 500ms for new content to load
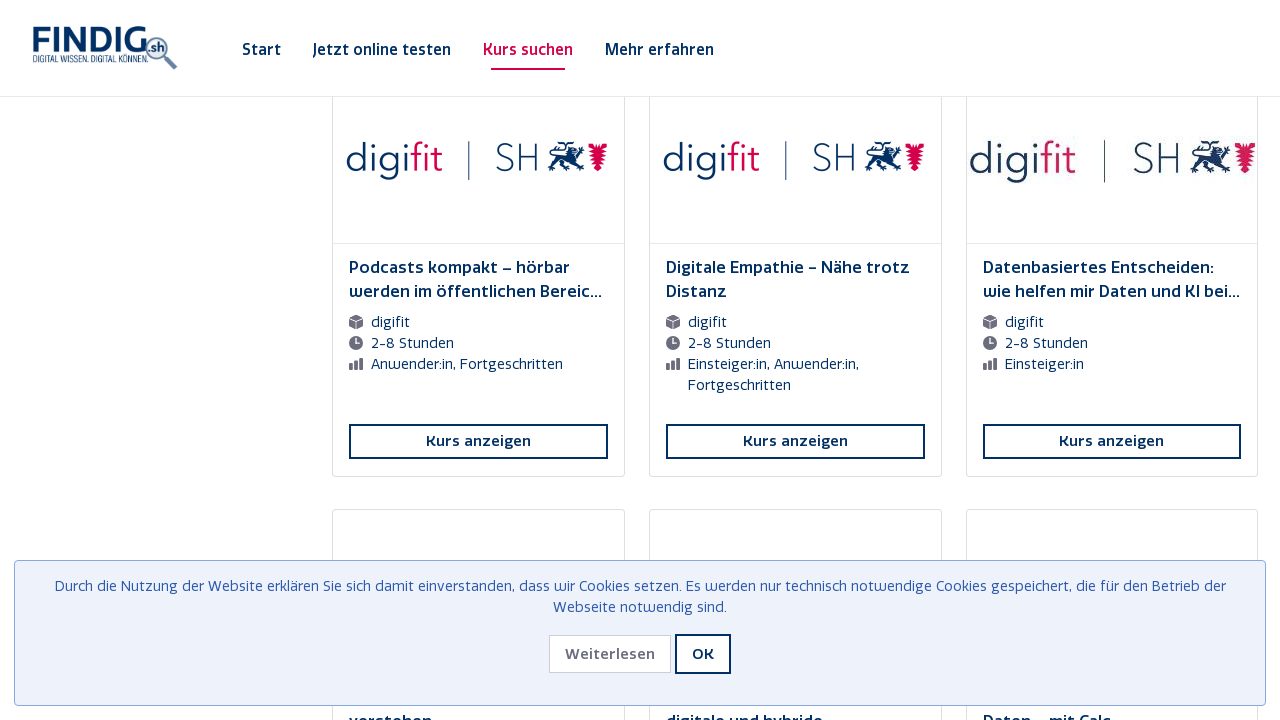

Scrolled to bottom of page to load more content
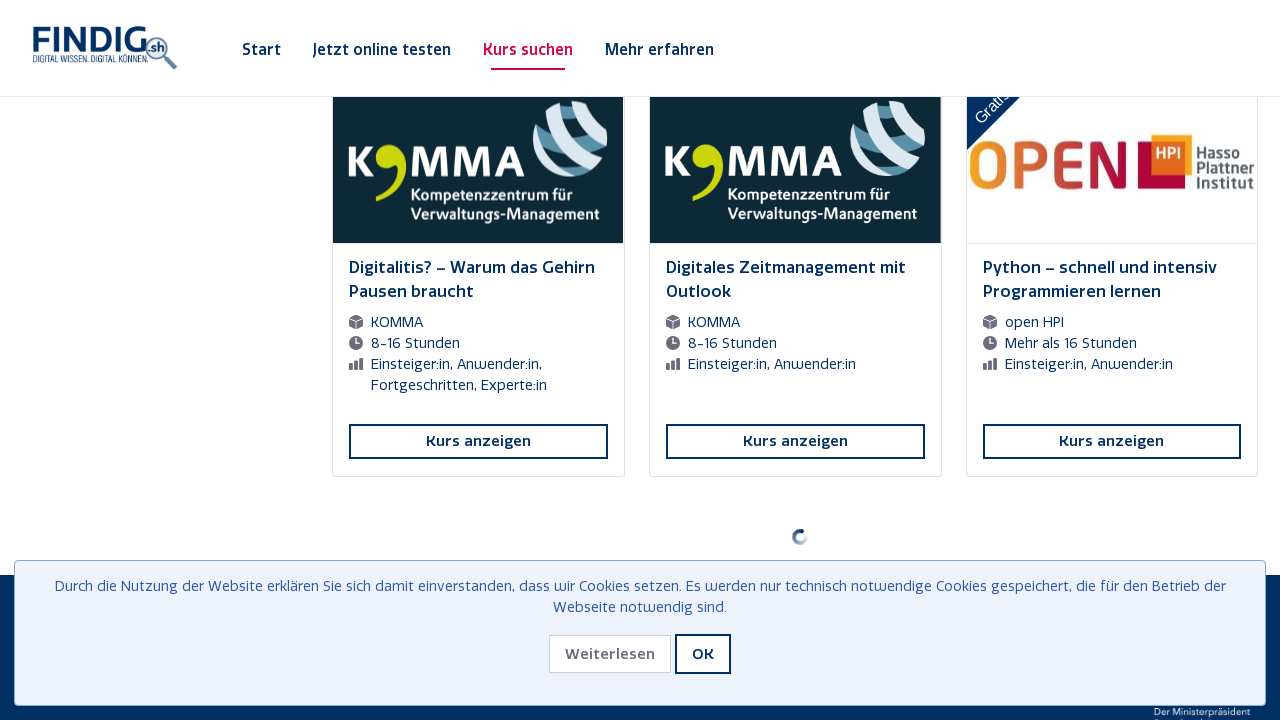

Waited 500ms for new content to load
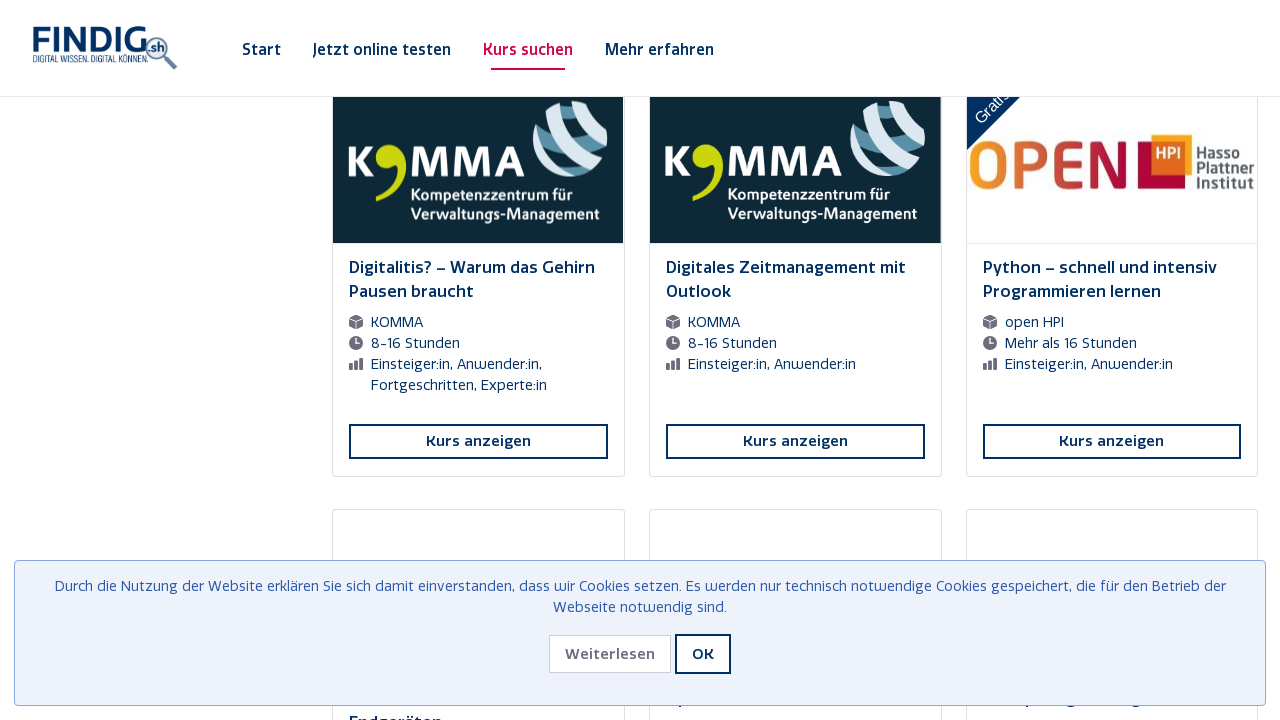

Scrolled to bottom of page to load more content
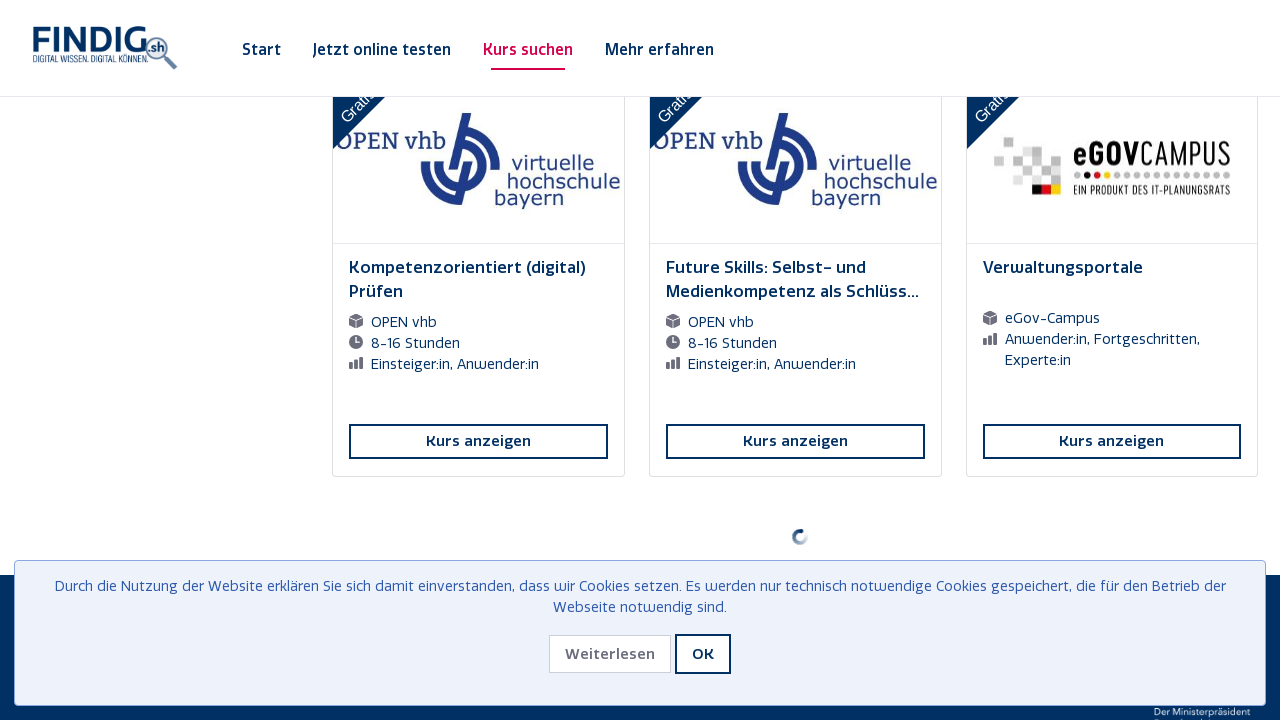

Waited 500ms for new content to load
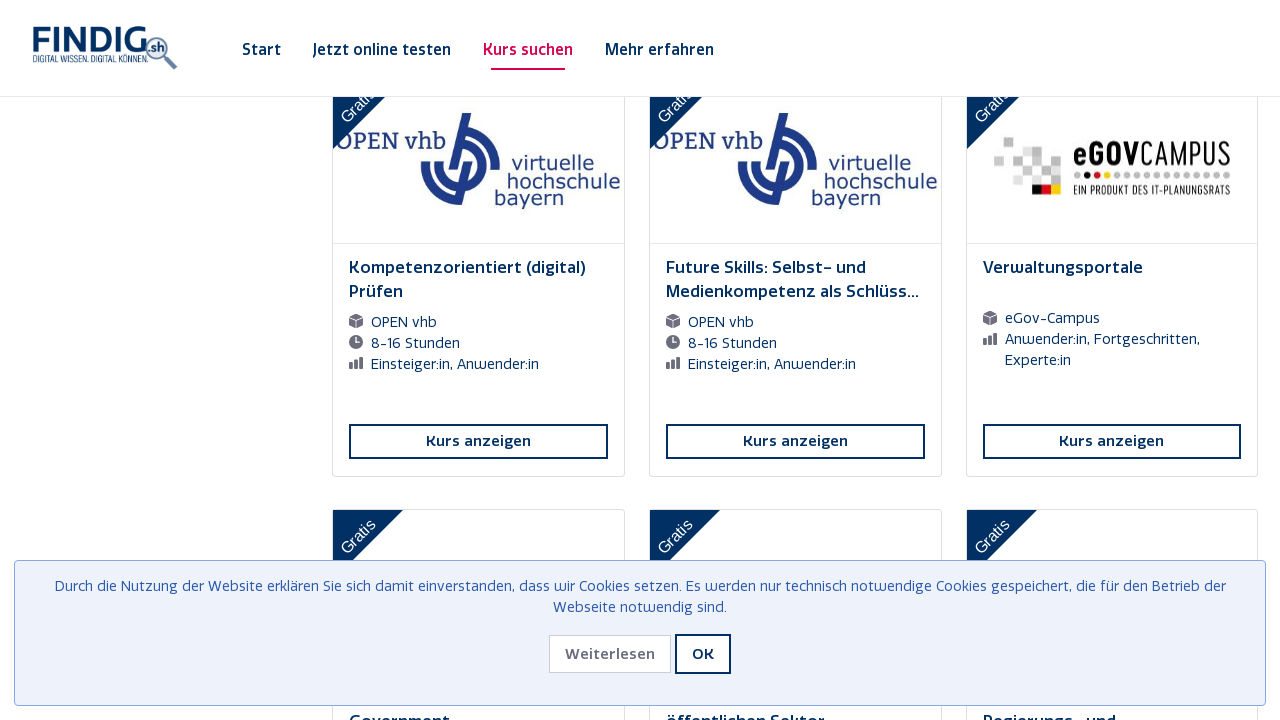

Scrolled to bottom of page to load more content
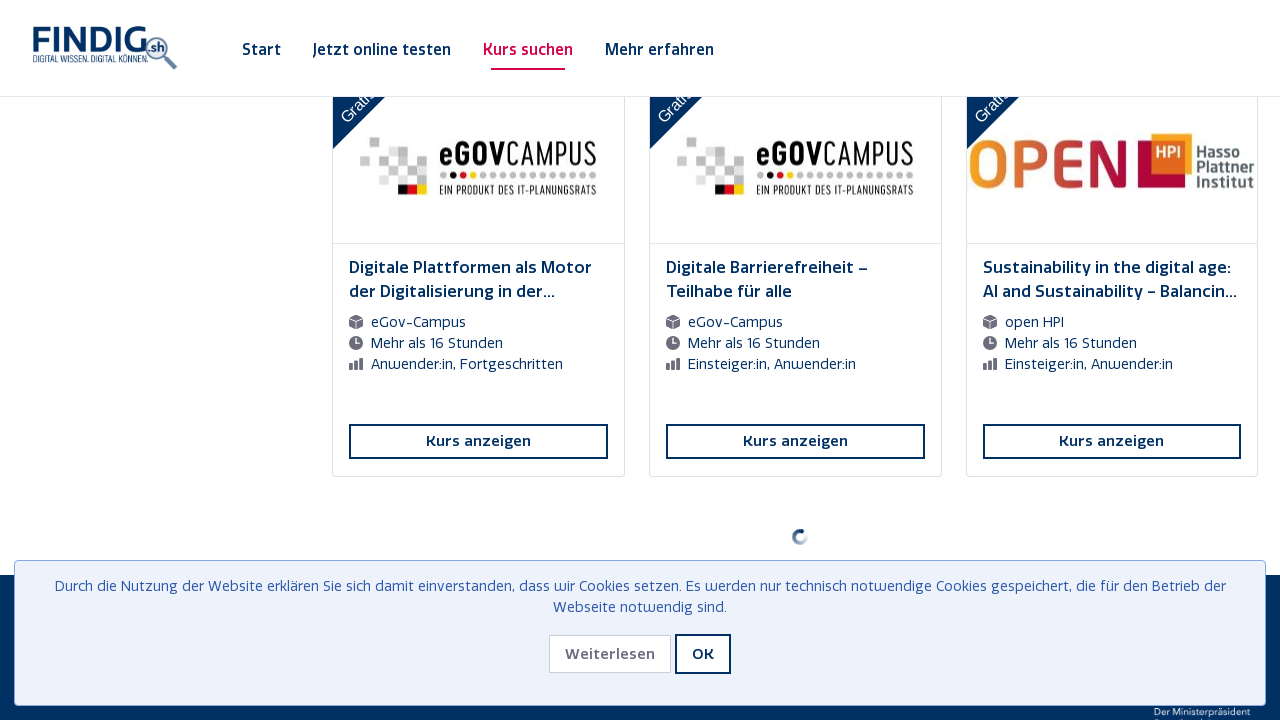

Waited 500ms for new content to load
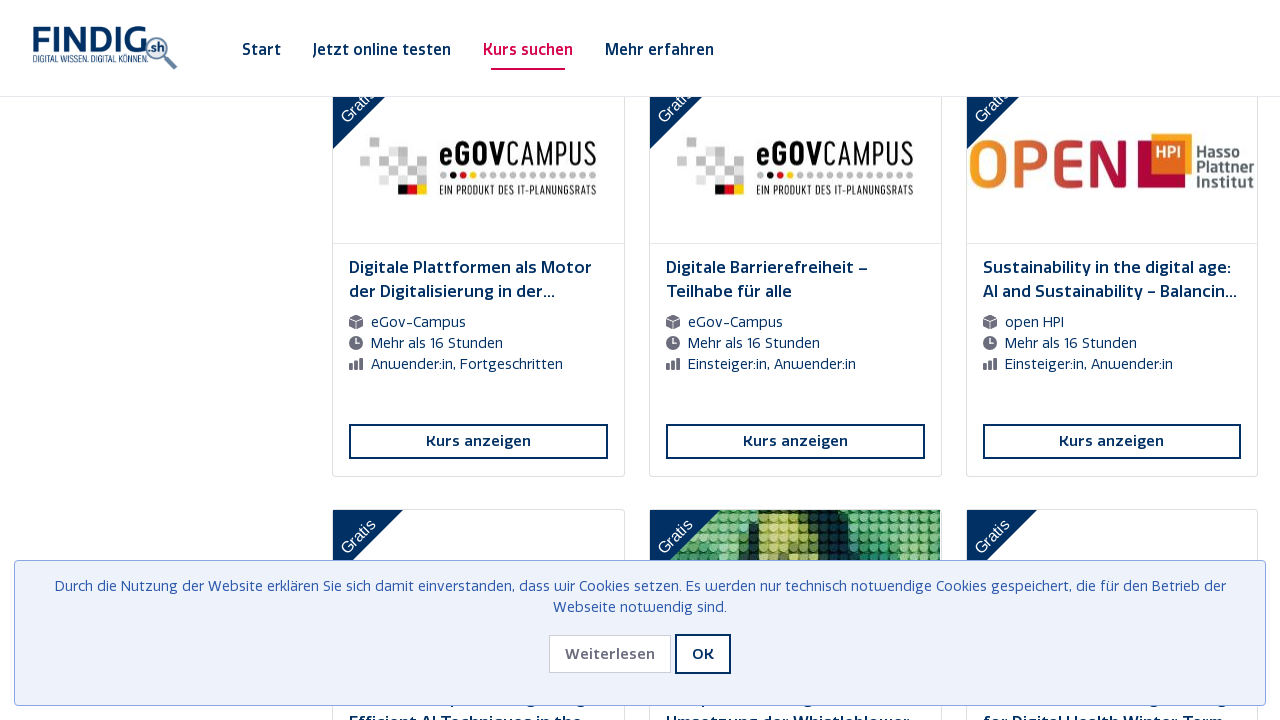

Scrolled to bottom of page to load more content
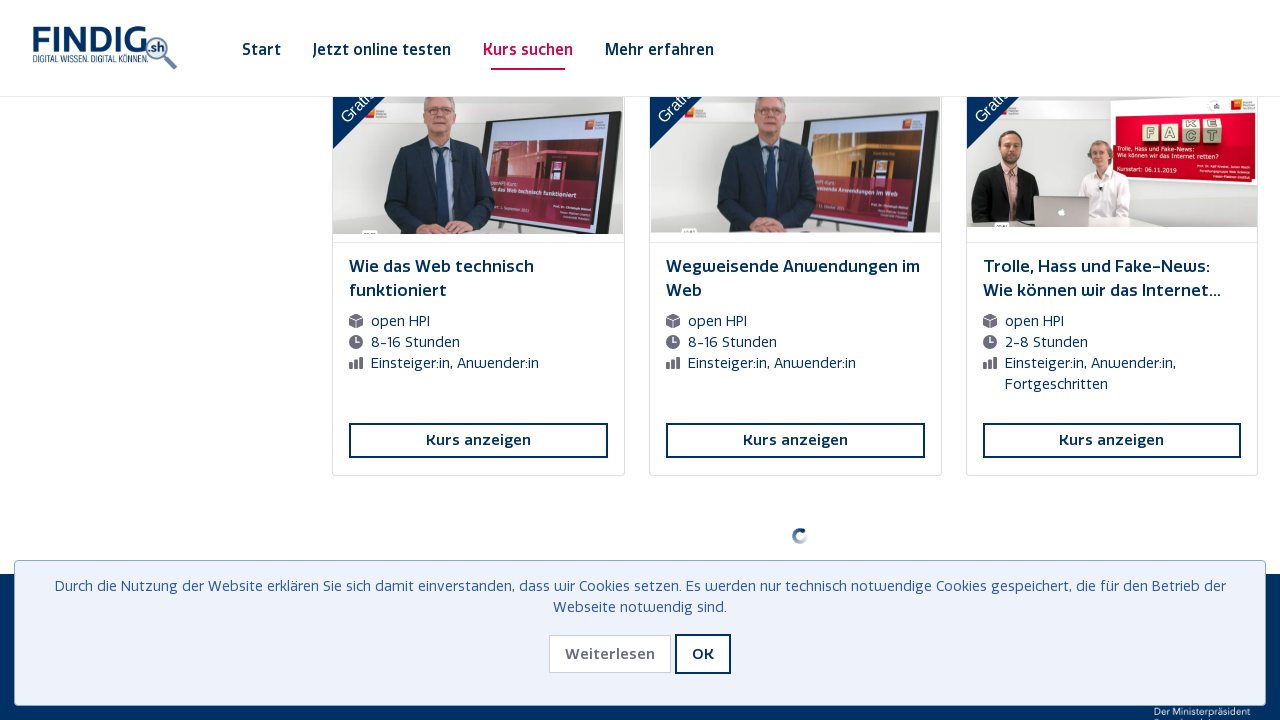

Waited 500ms for new content to load
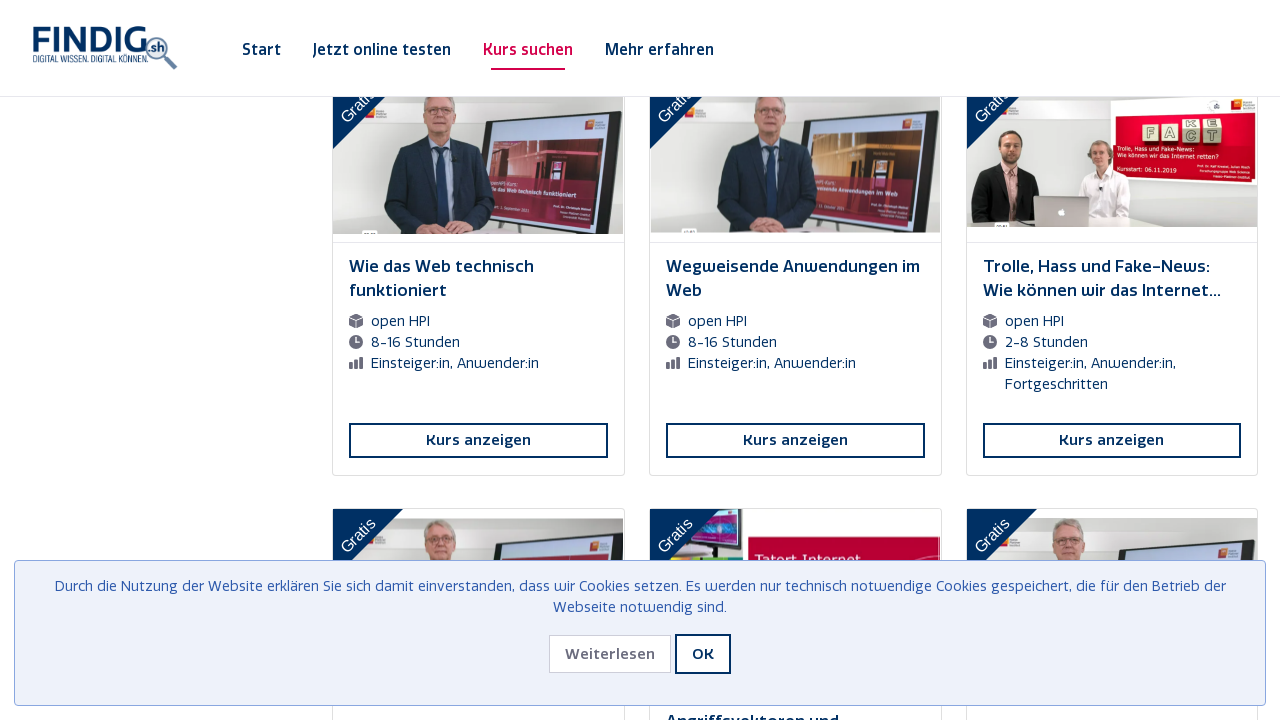

Scrolled to bottom of page to load more content
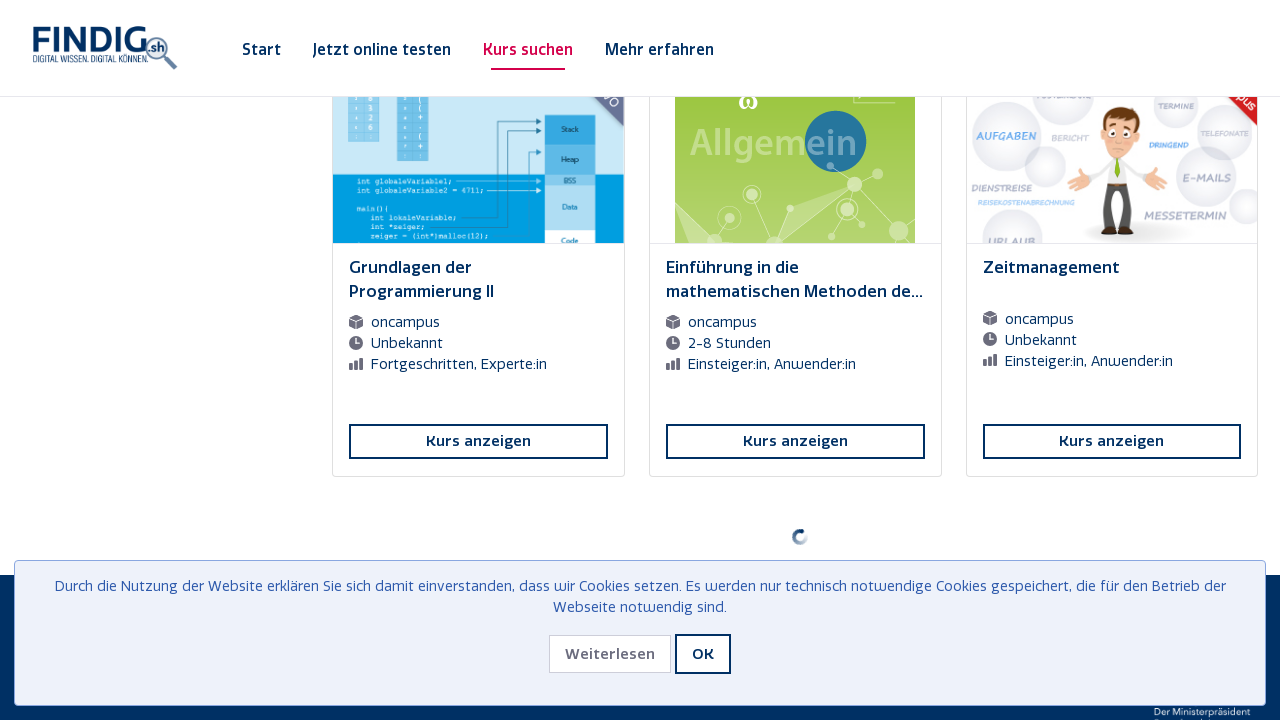

Waited 500ms for new content to load
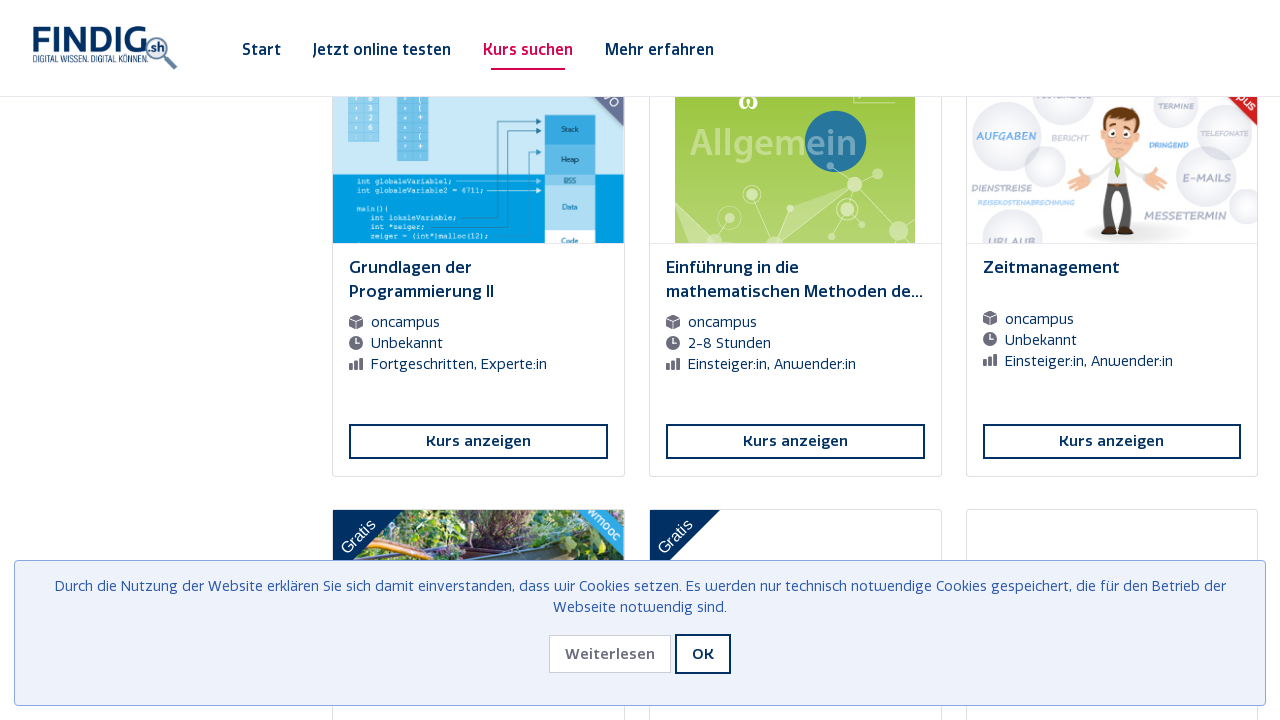

Scrolled to bottom of page to load more content
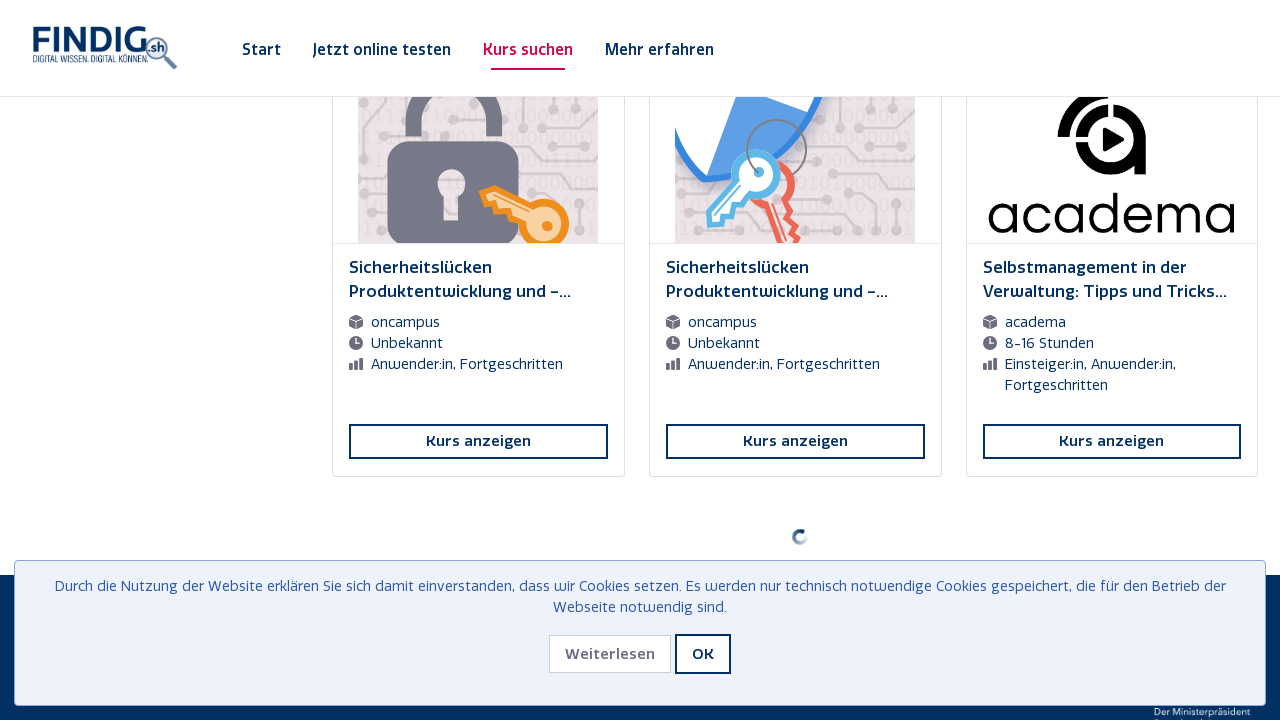

Waited 500ms for new content to load
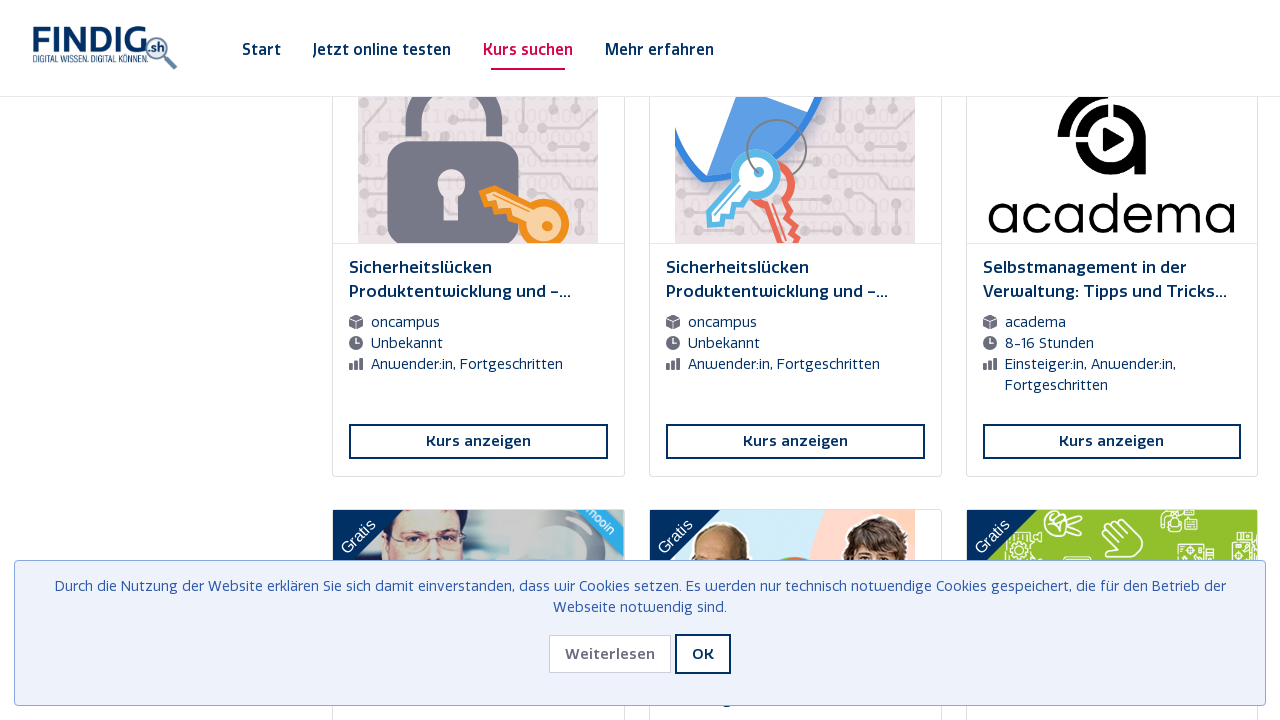

Scrolled to bottom of page to load more content
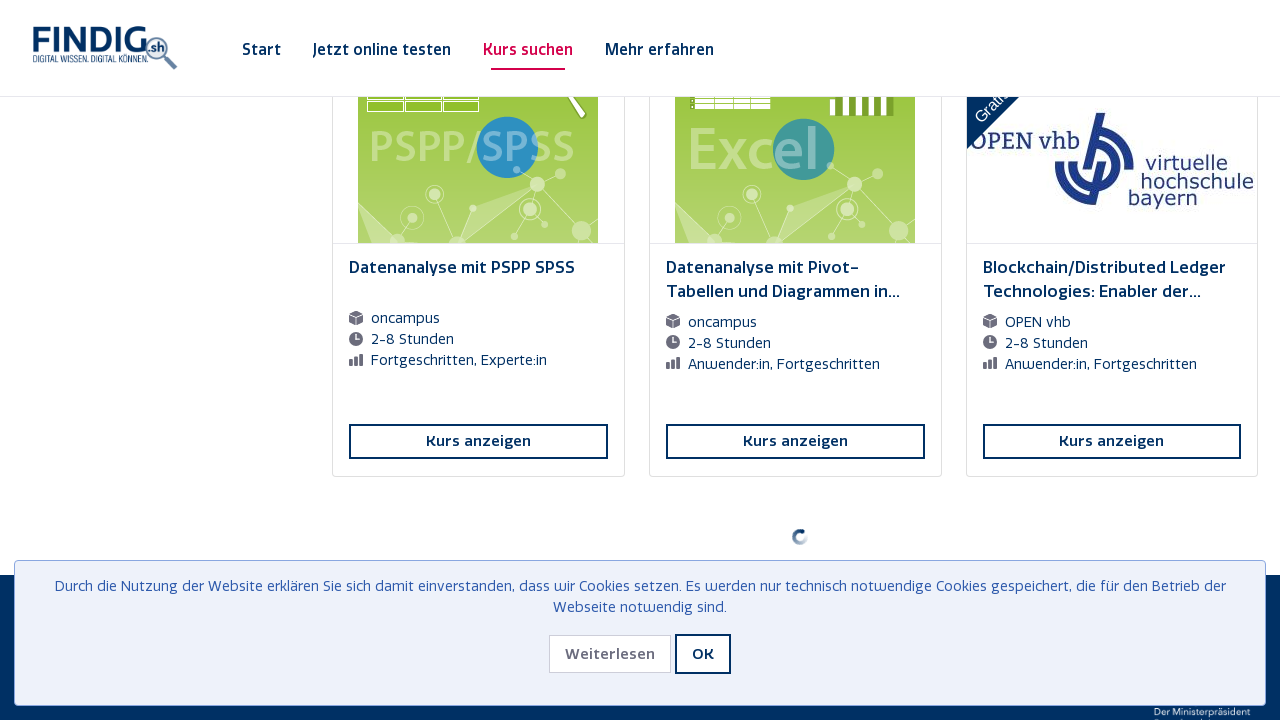

Waited 500ms for new content to load
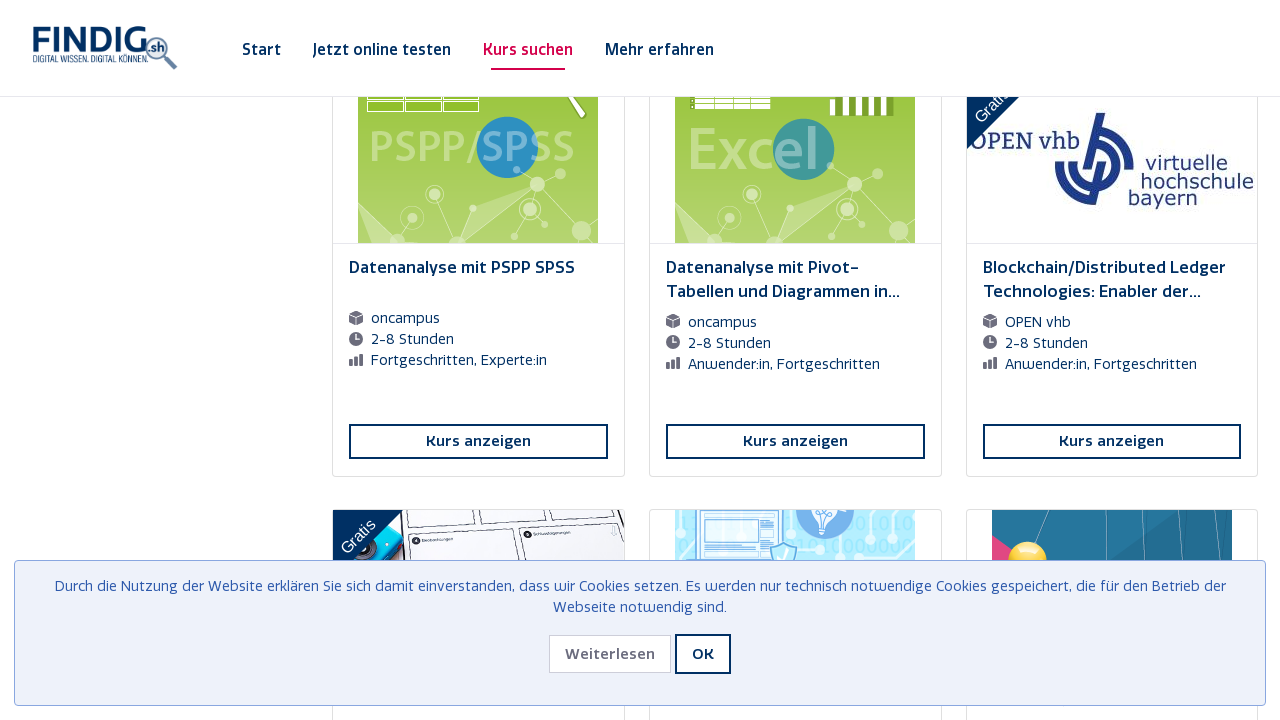

Scrolled to bottom of page to load more content
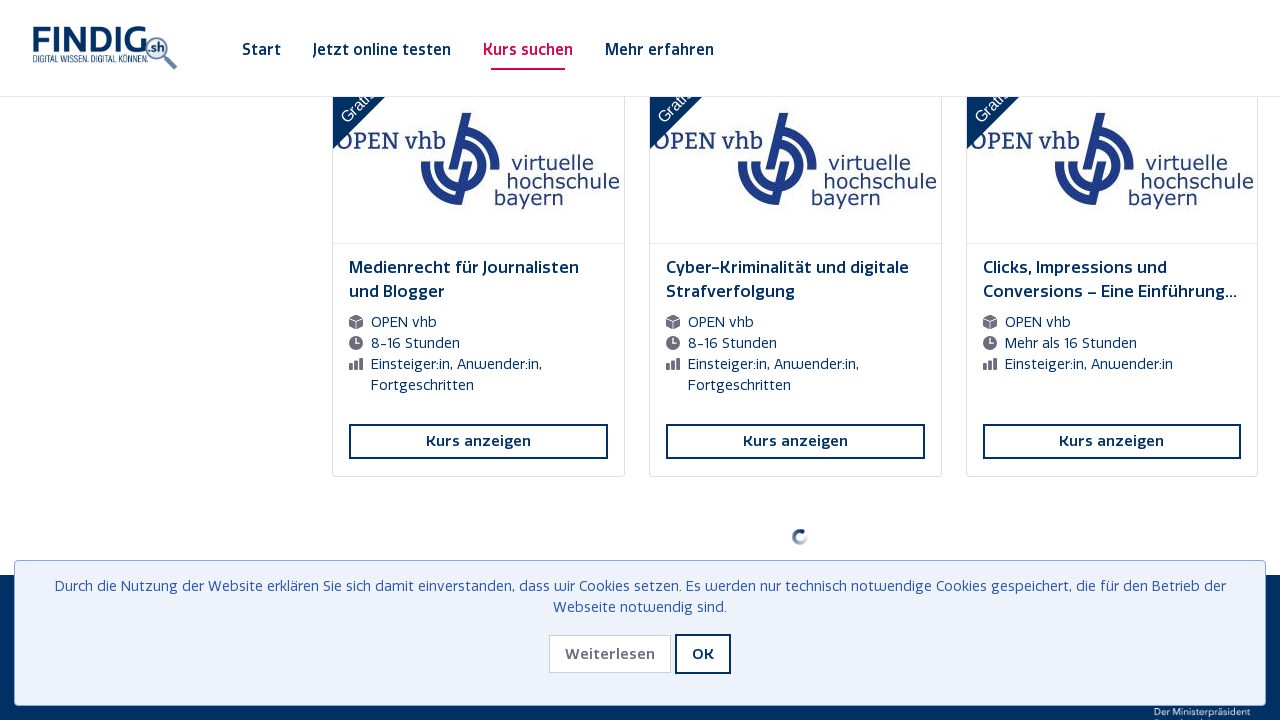

Waited 500ms for new content to load
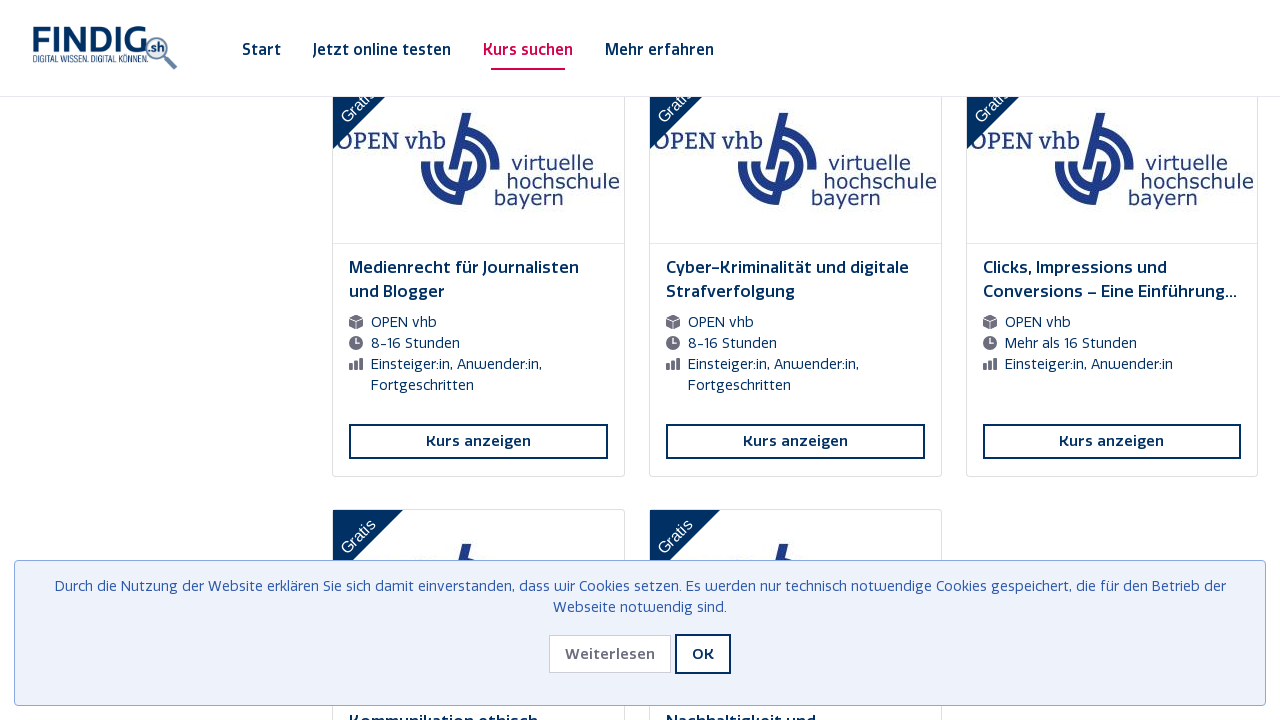

Scrolled to bottom of page to load more content
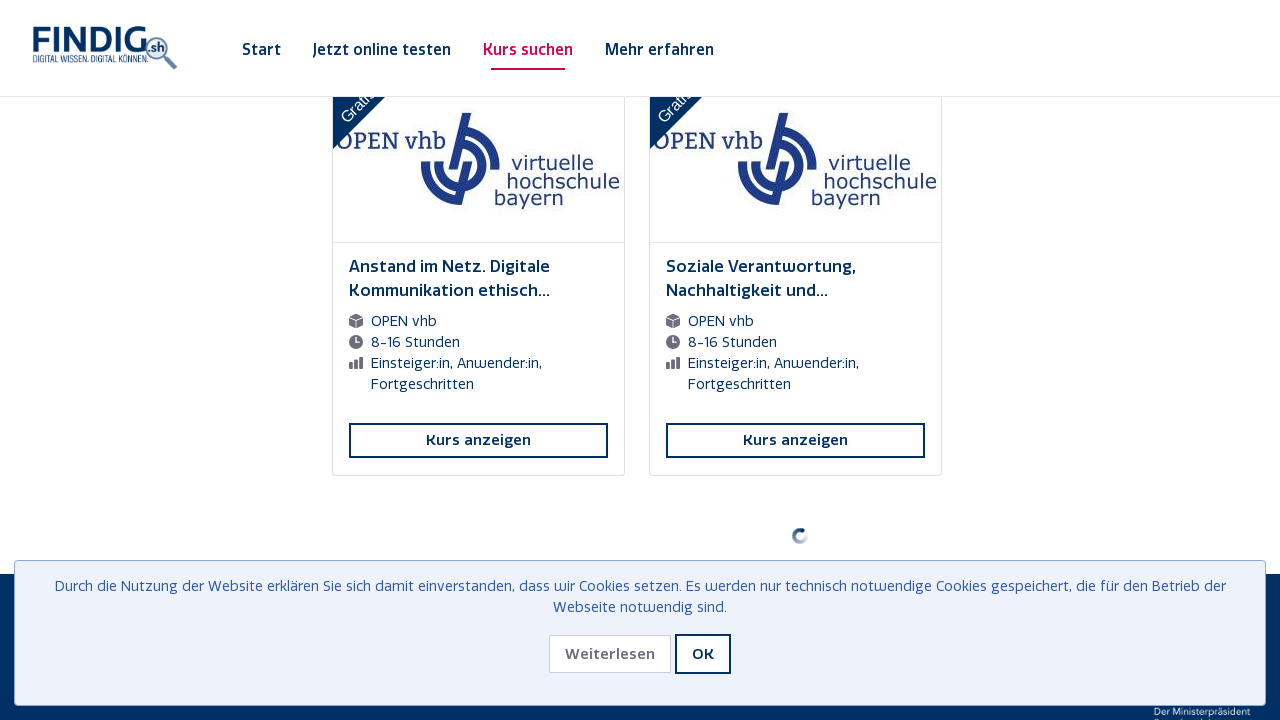

Waited 500ms for new content to load
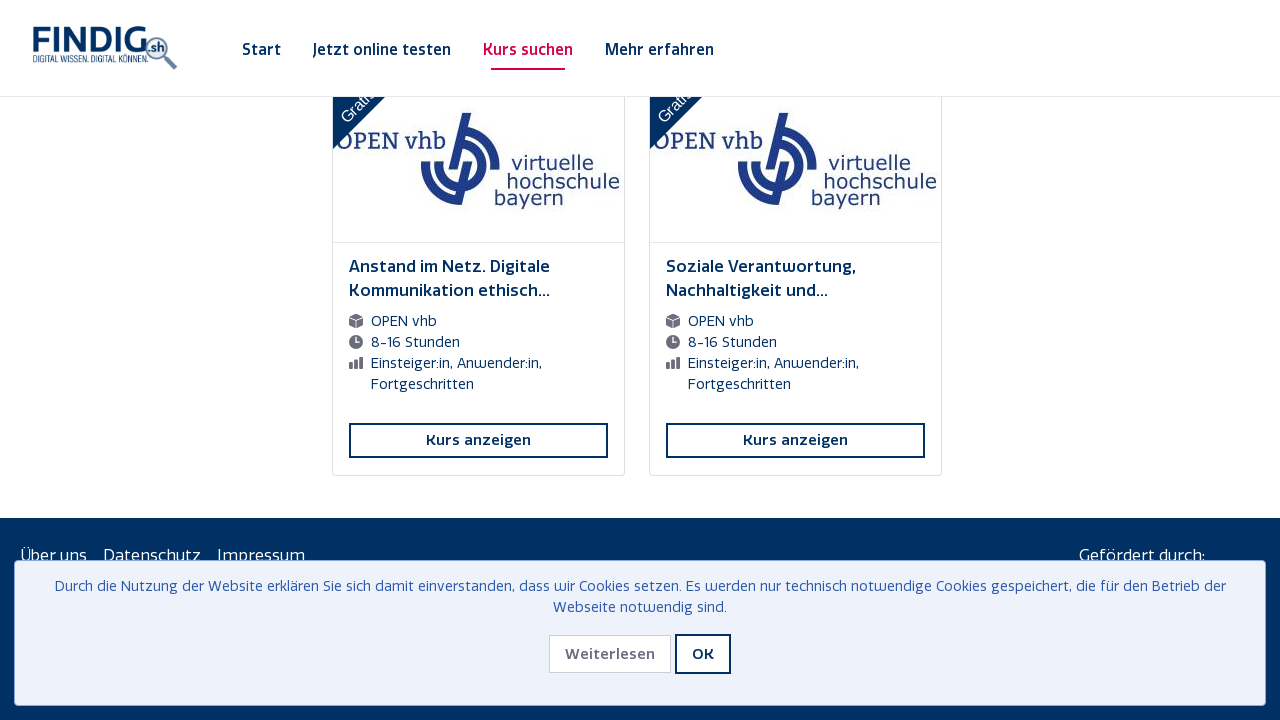

Verified that course cards are displayed on the page
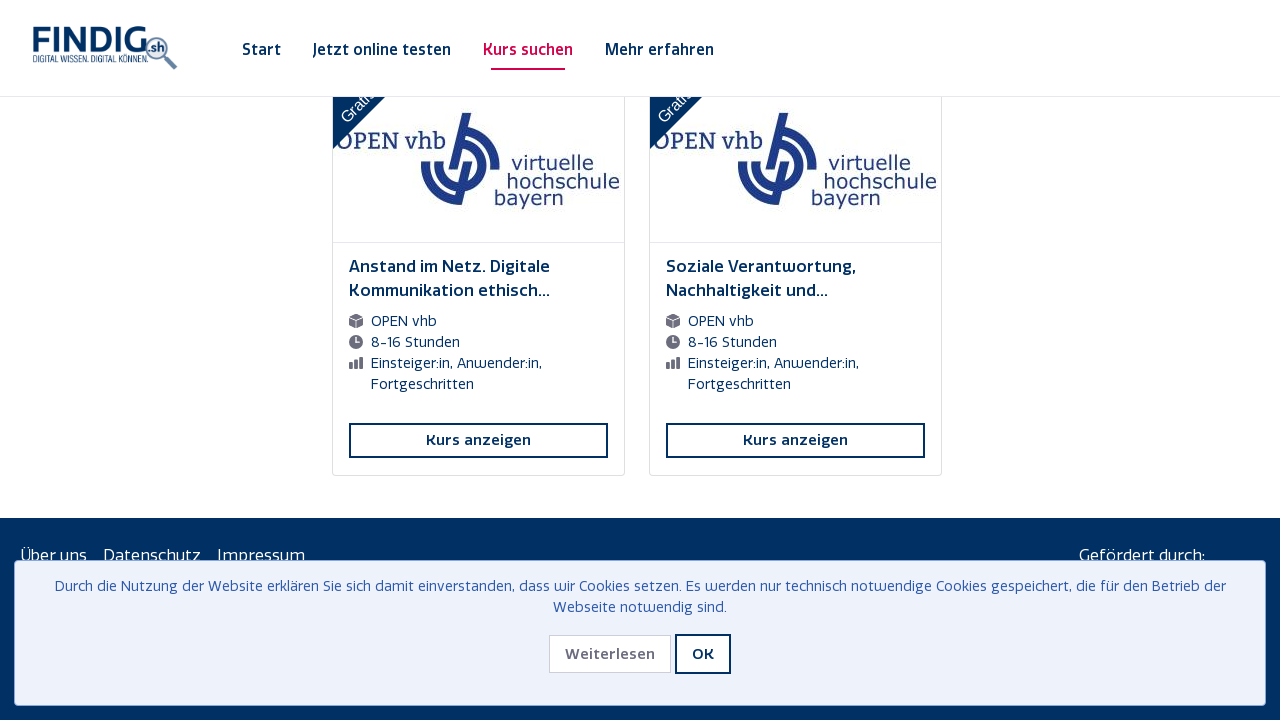

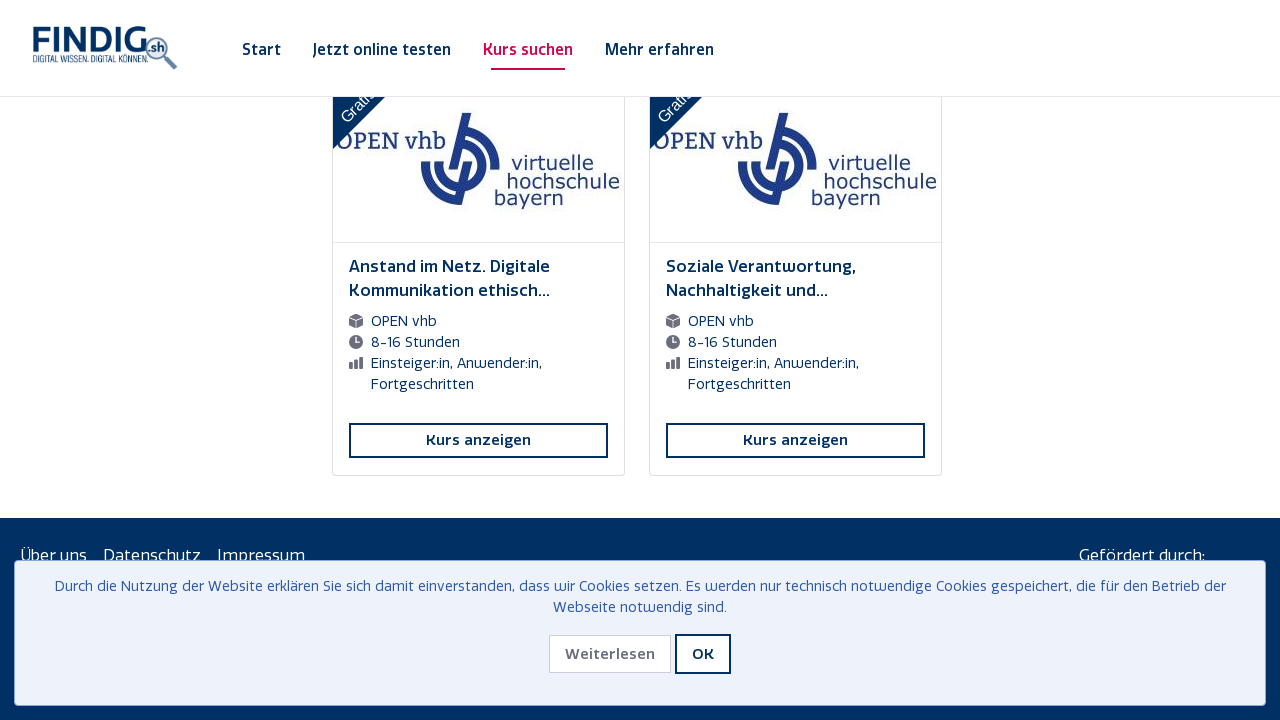